Navigates to Laptops category, selects MacBook Air, adds to cart, and verifies in cart

Starting URL: https://www.demoblaze.com/

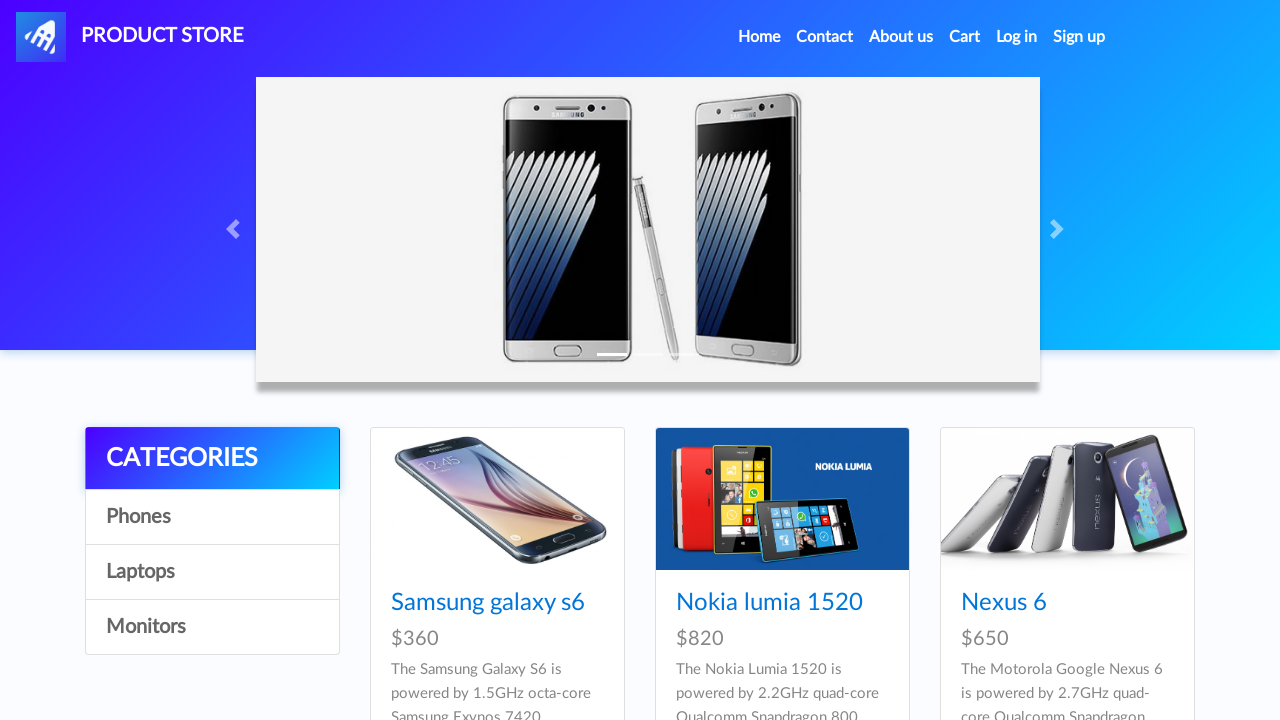

Clicked on Laptops category at (212, 572) on a:has-text('Laptops')
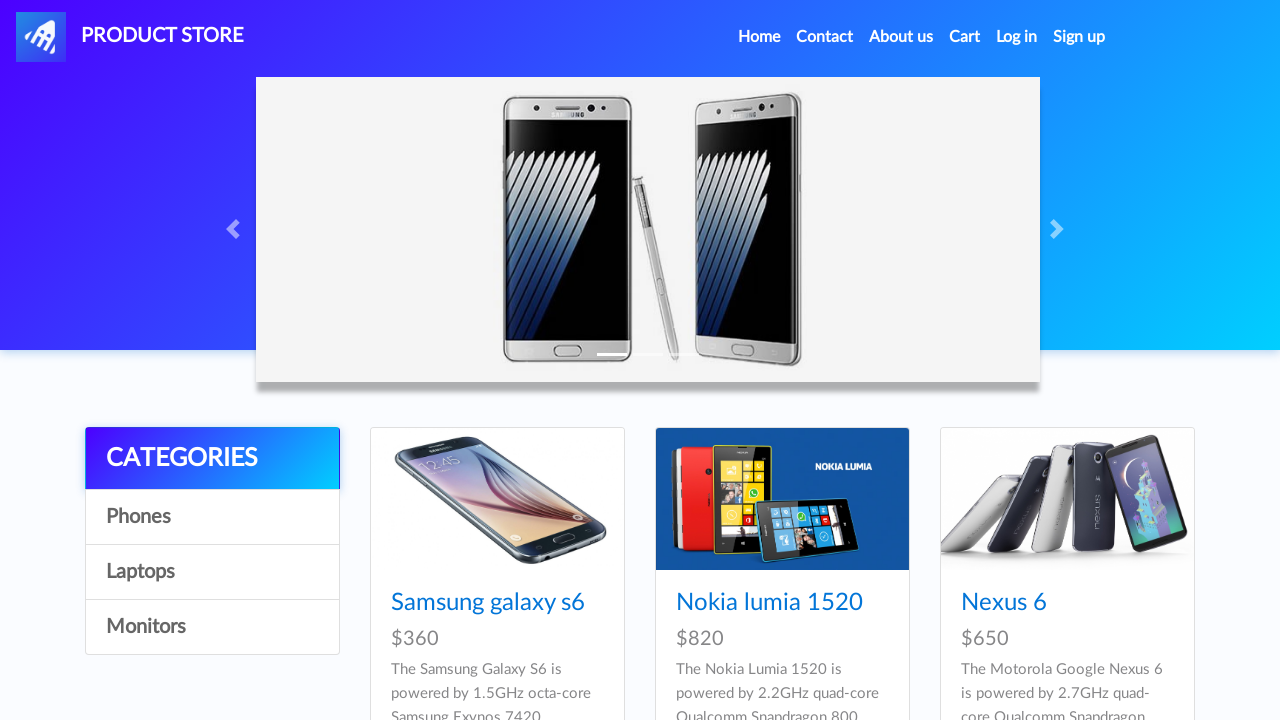

Laptops category page loaded completely
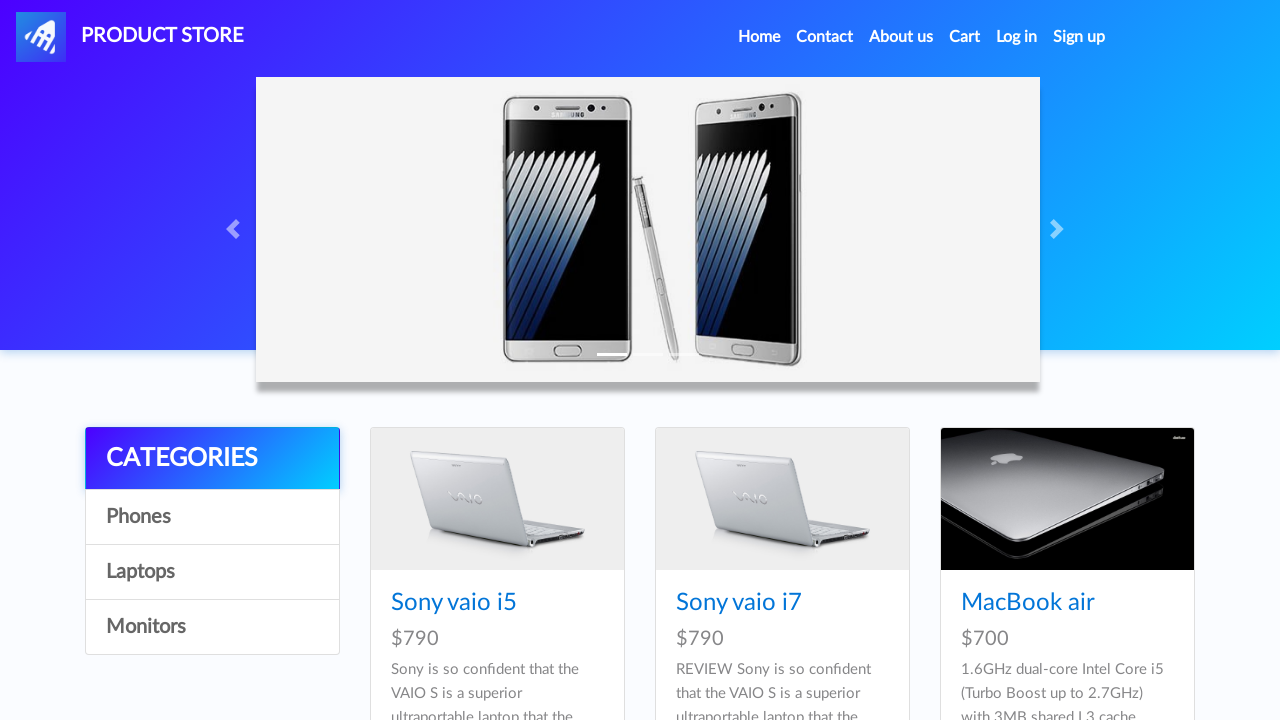

Clicked on MacBook Air product at (1028, 603) on a:has-text('MacBook air')
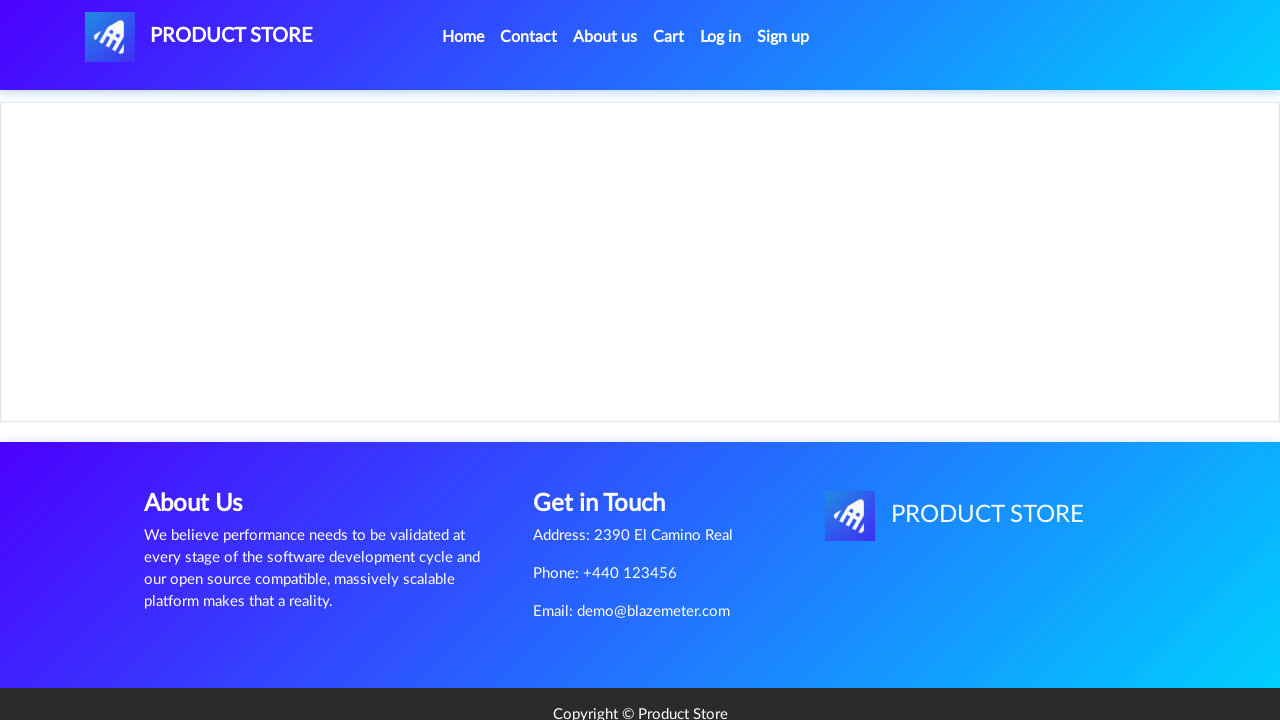

Product page loaded with product content visible
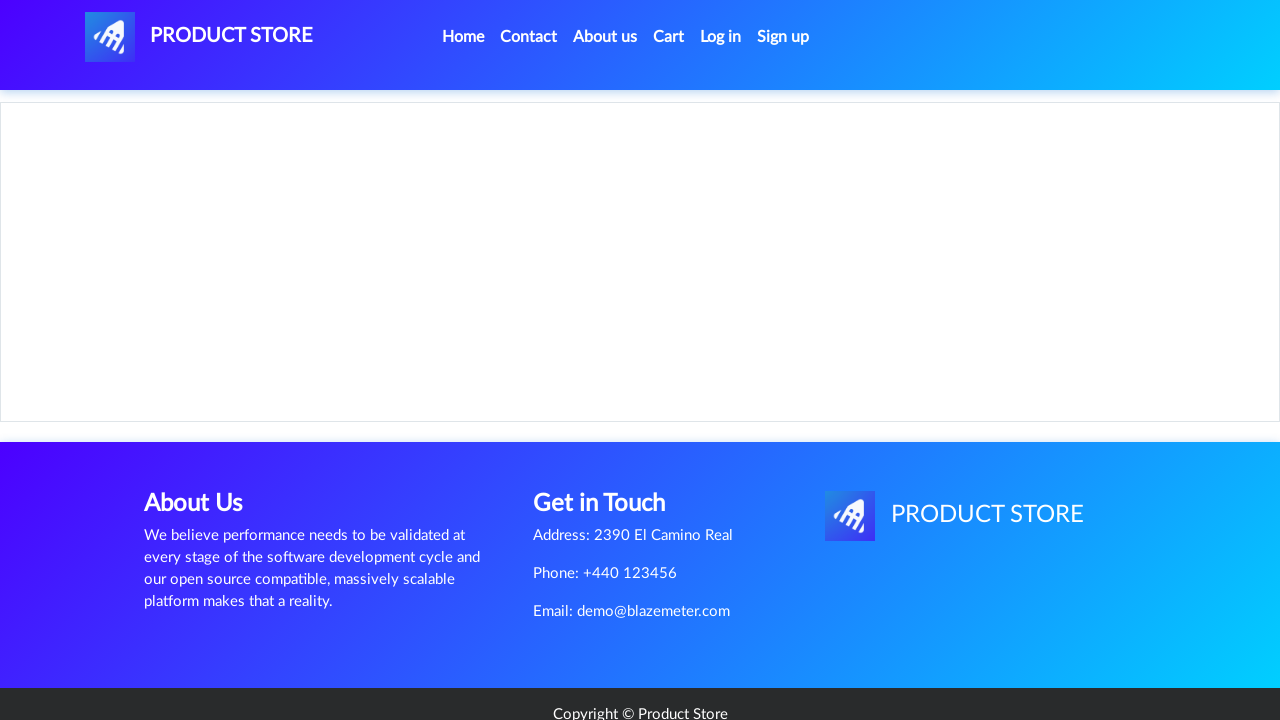

Clicked Add to cart button for MacBook Air at (610, 440) on .btn-success:has-text('Add to cart')
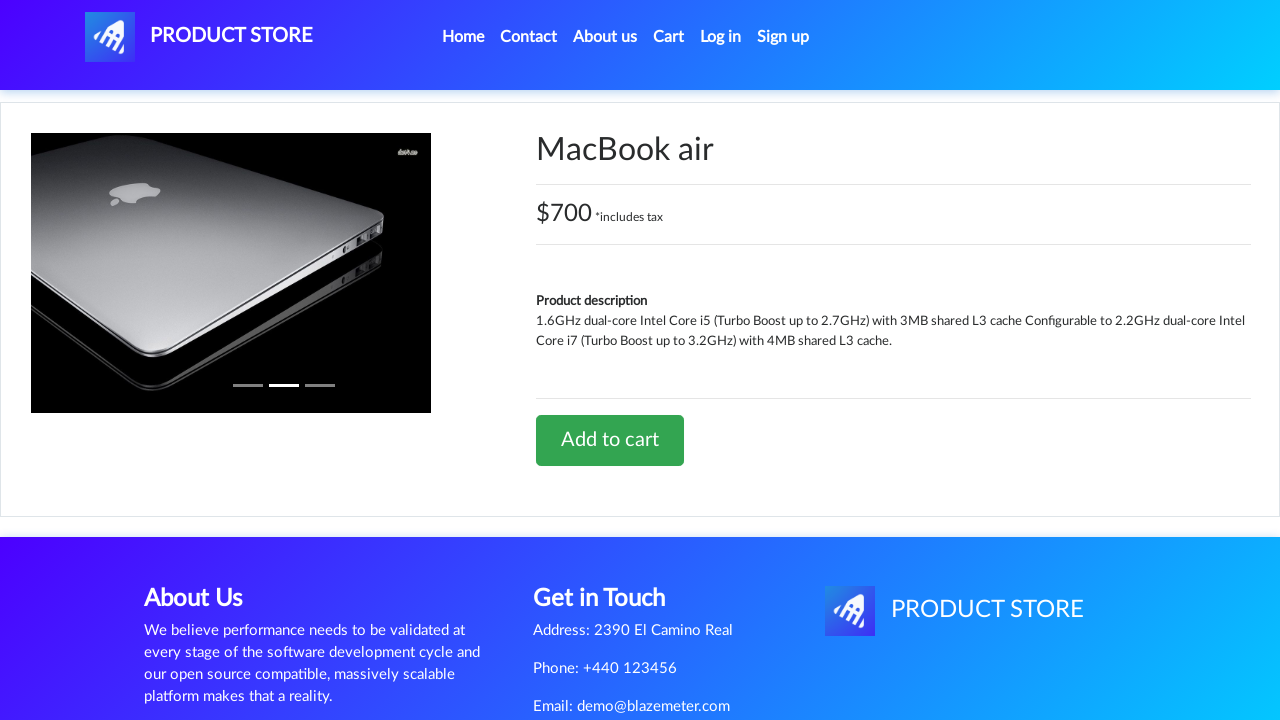

Registered dialog handler to accept confirmation
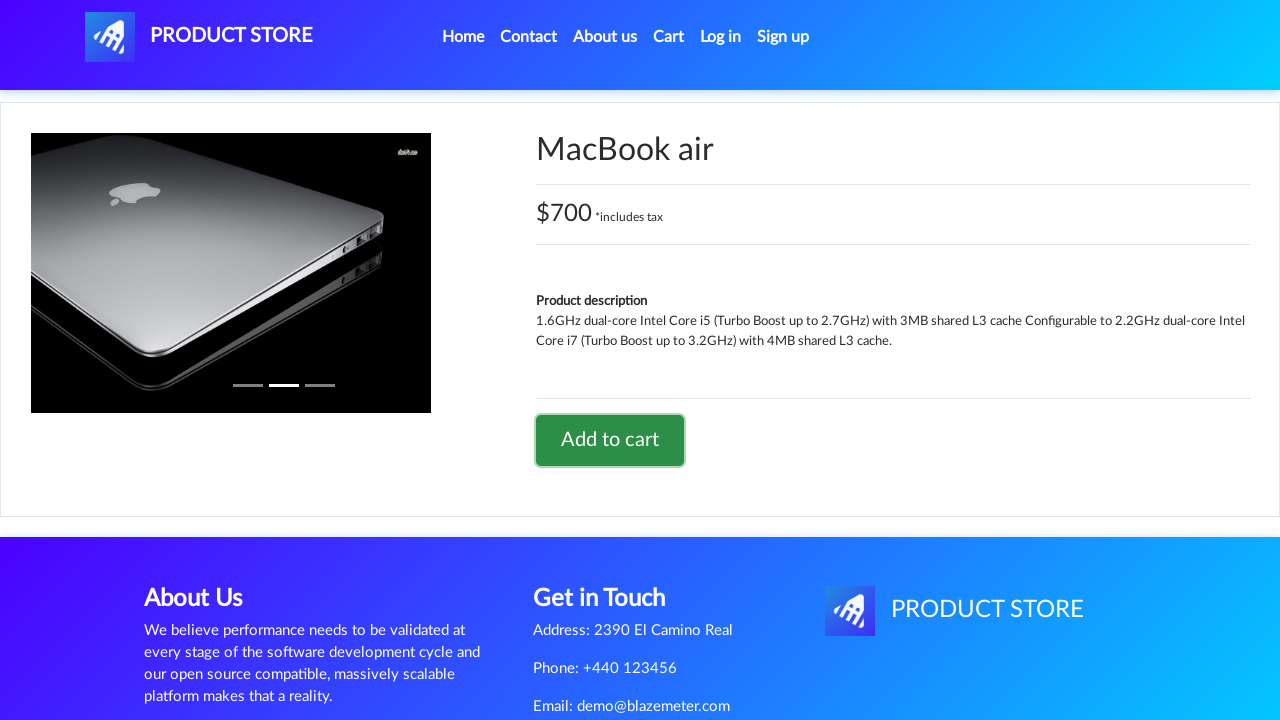

Waited for confirmation dialog to complete
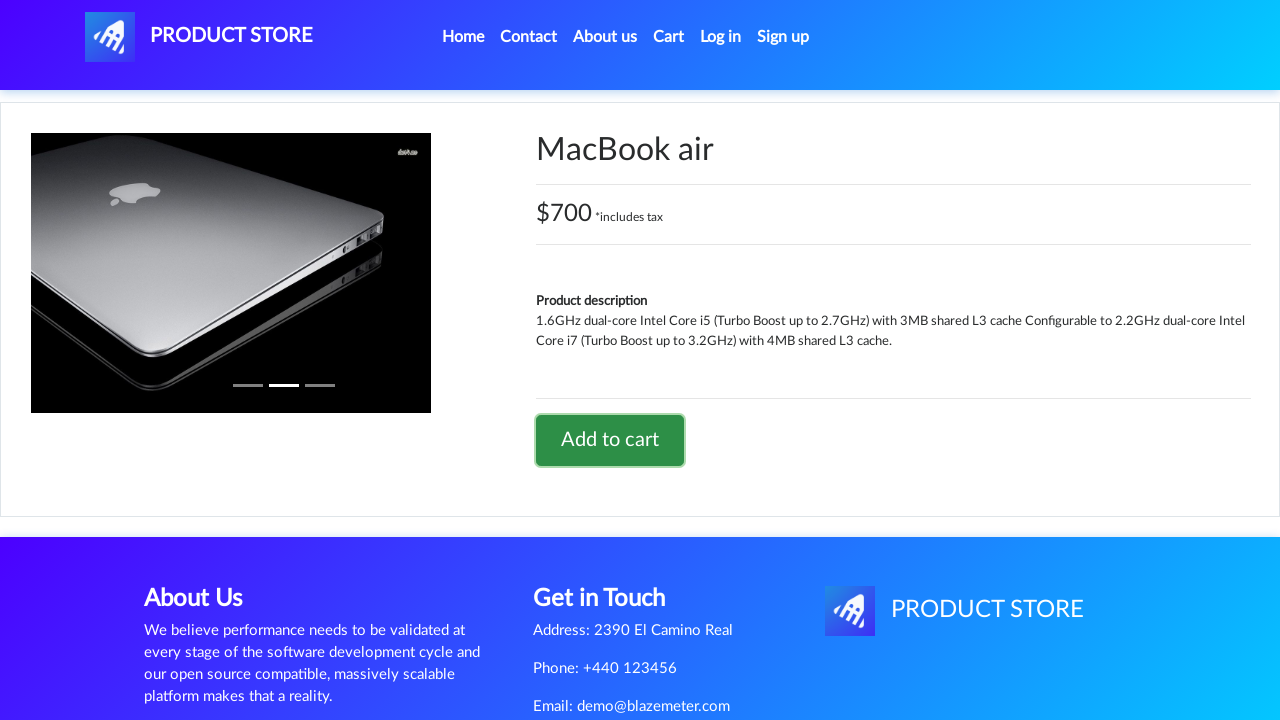

Clicked on cart button to navigate to cart page at (669, 37) on #cartur
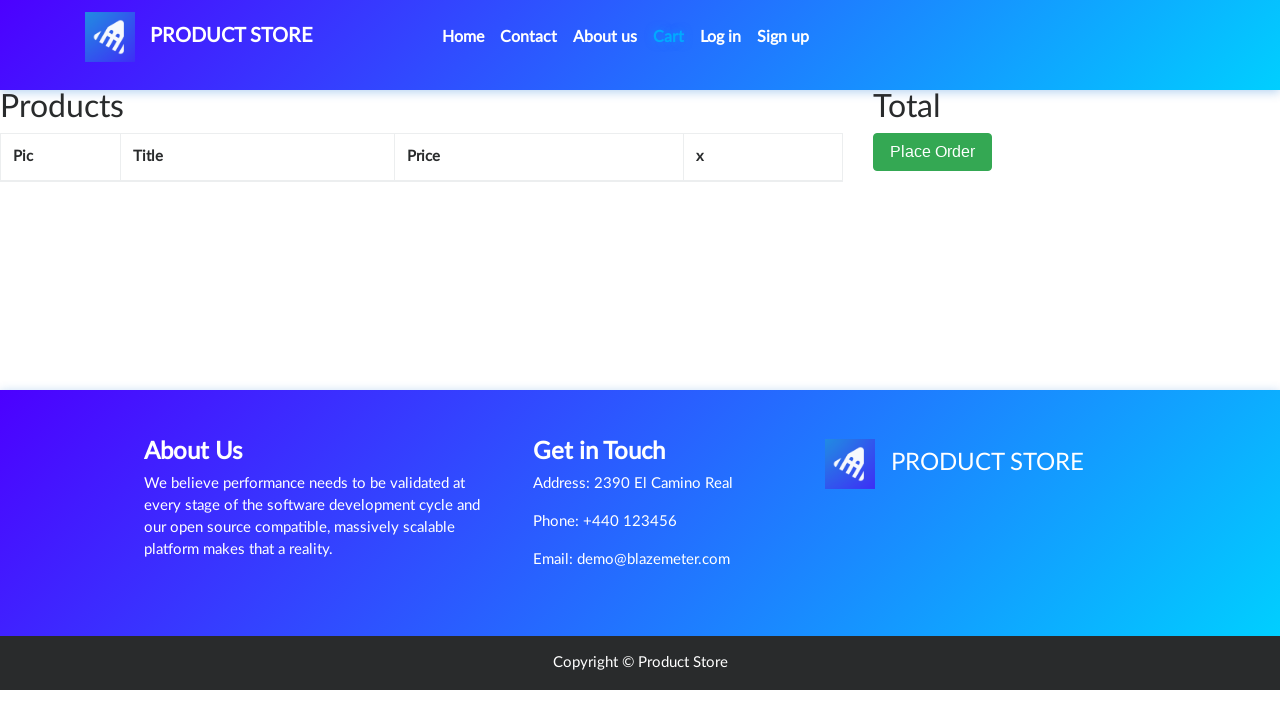

Verified MacBook Air is visible in cart
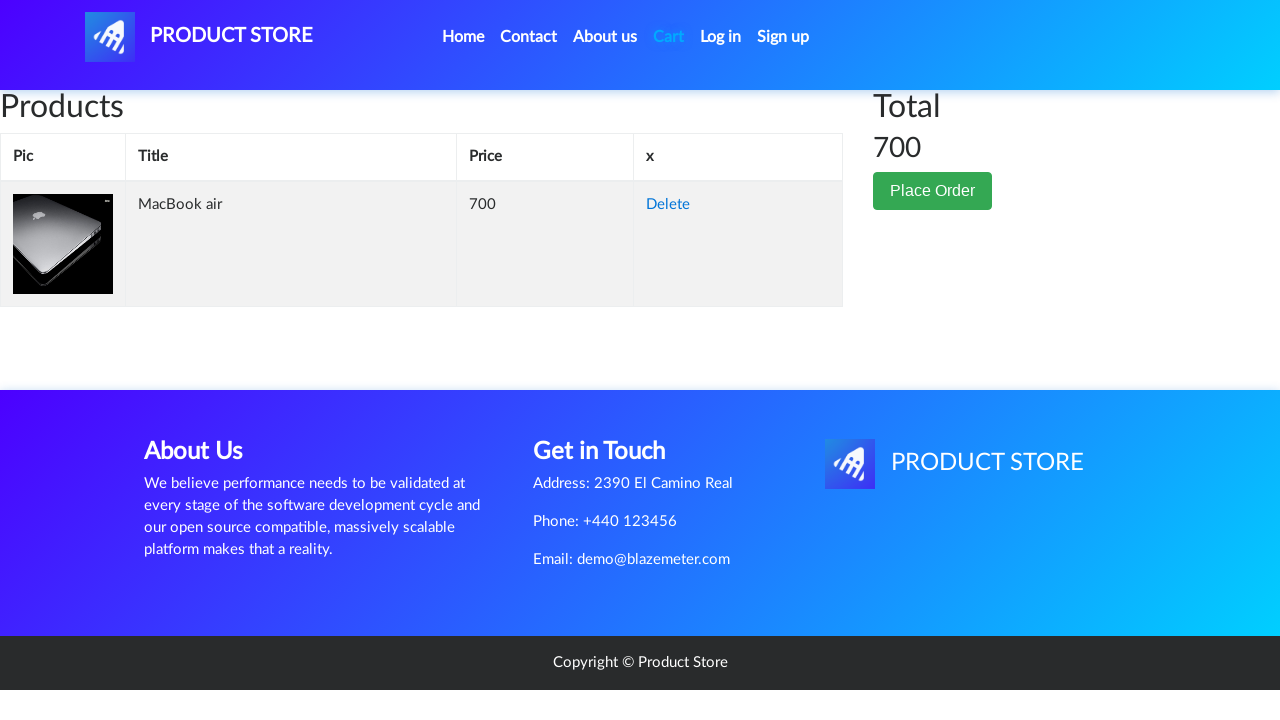

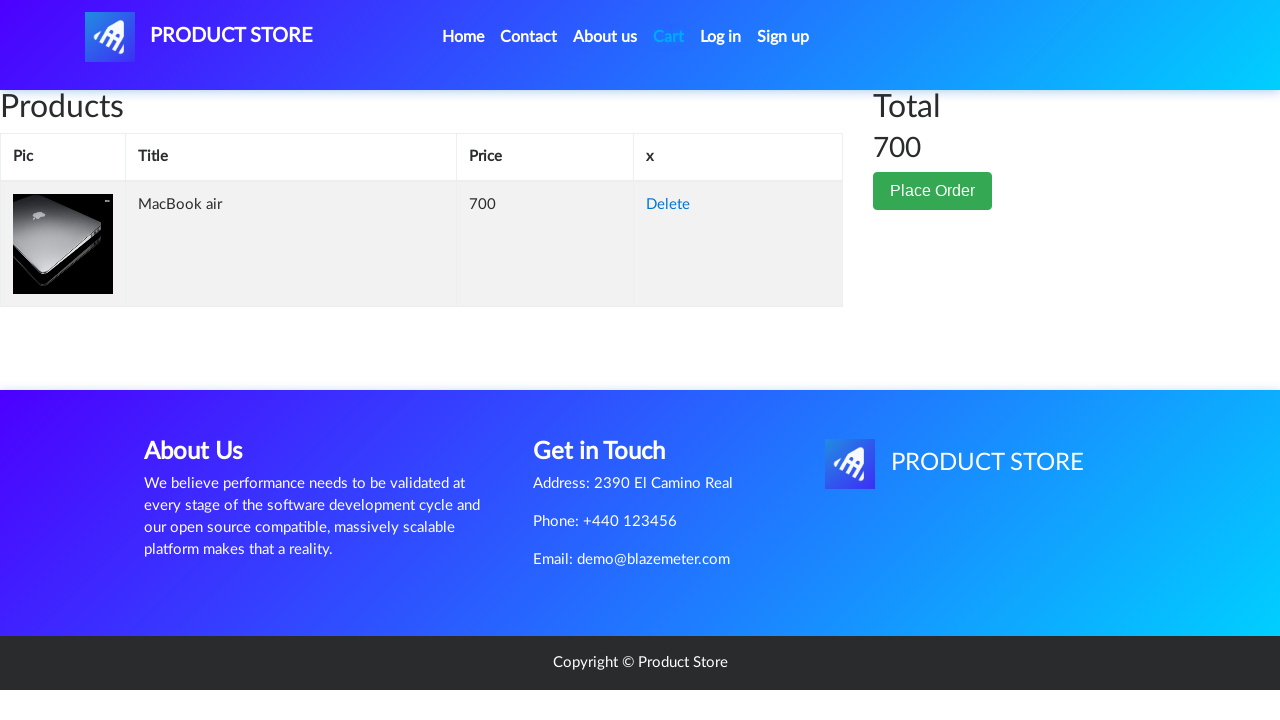